Tests drag and drop functionality by dragging a draggable element onto a droppable target within an iframe on jQueryUI demo page.

Starting URL: http://jqueryui.com/droppable/

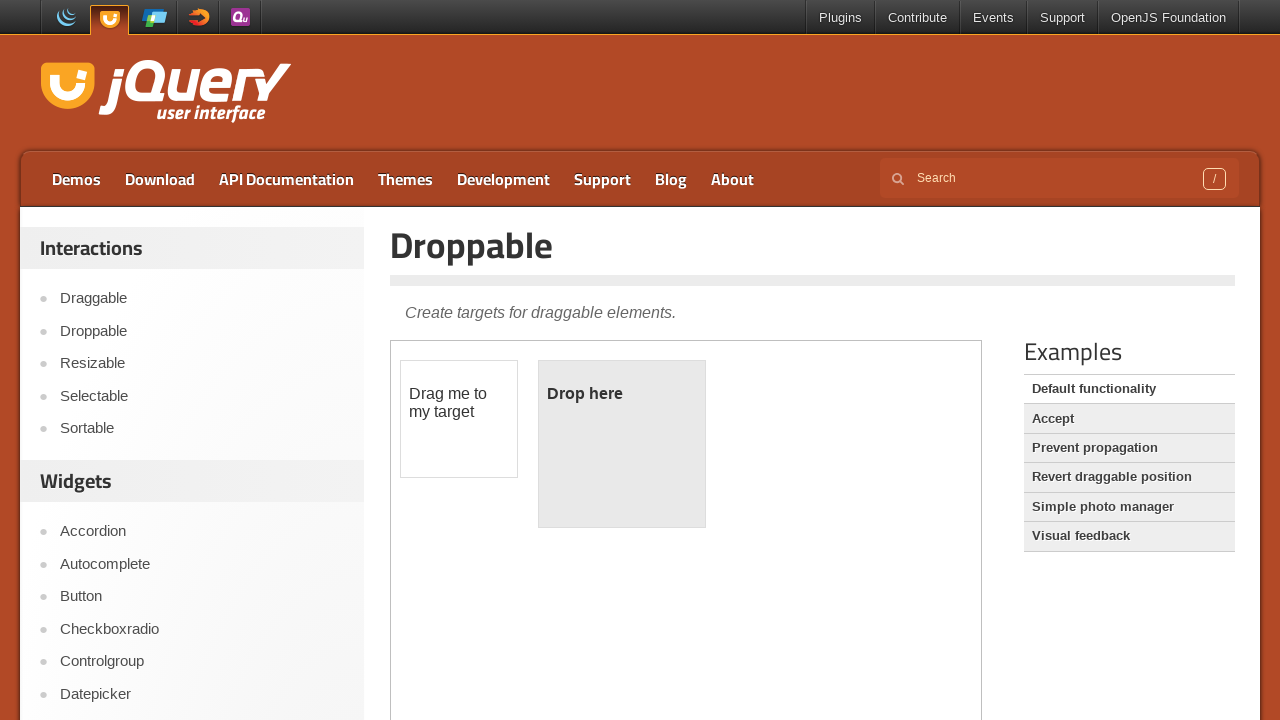

Navigated to jQuery UI droppable demo page
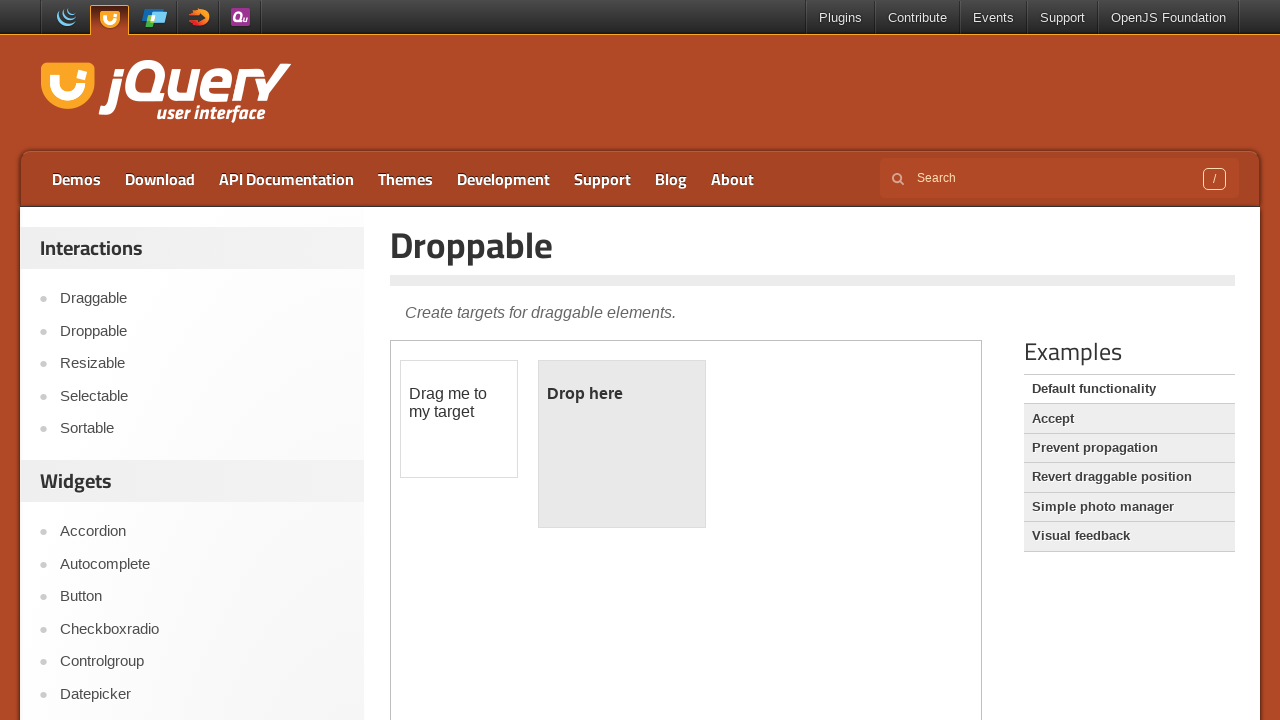

Located the demo iframe
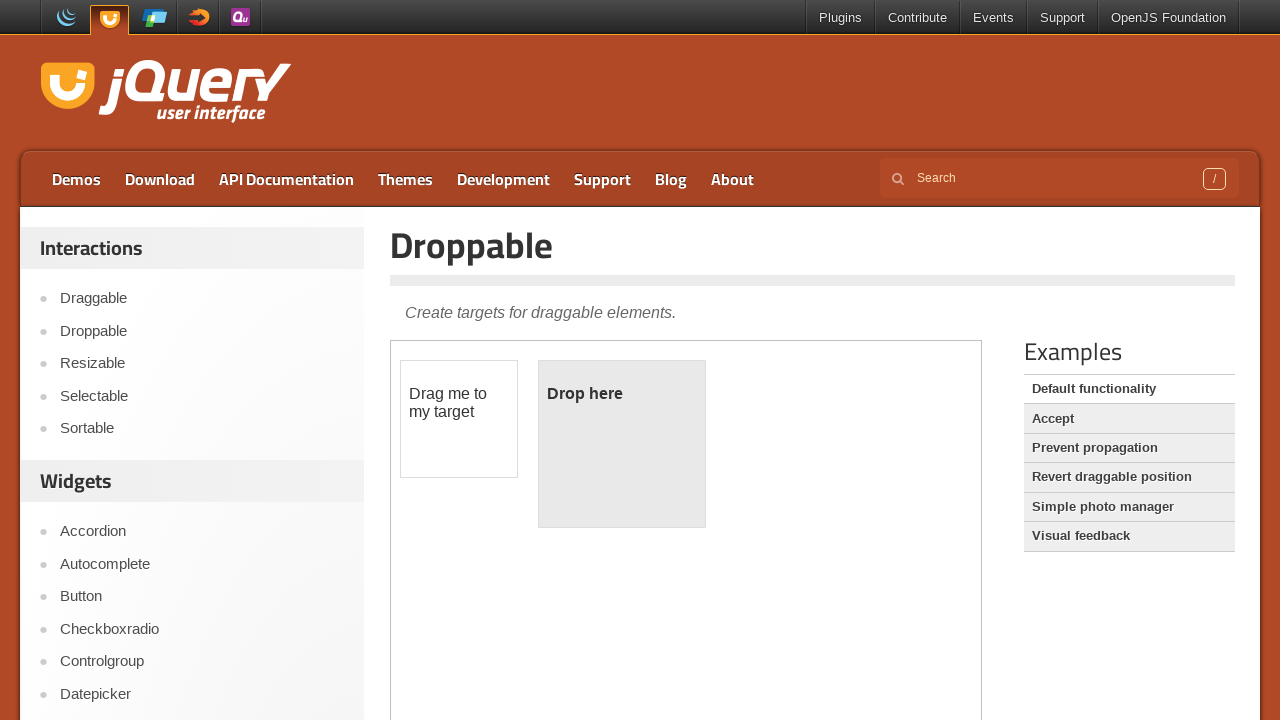

Draggable element became visible
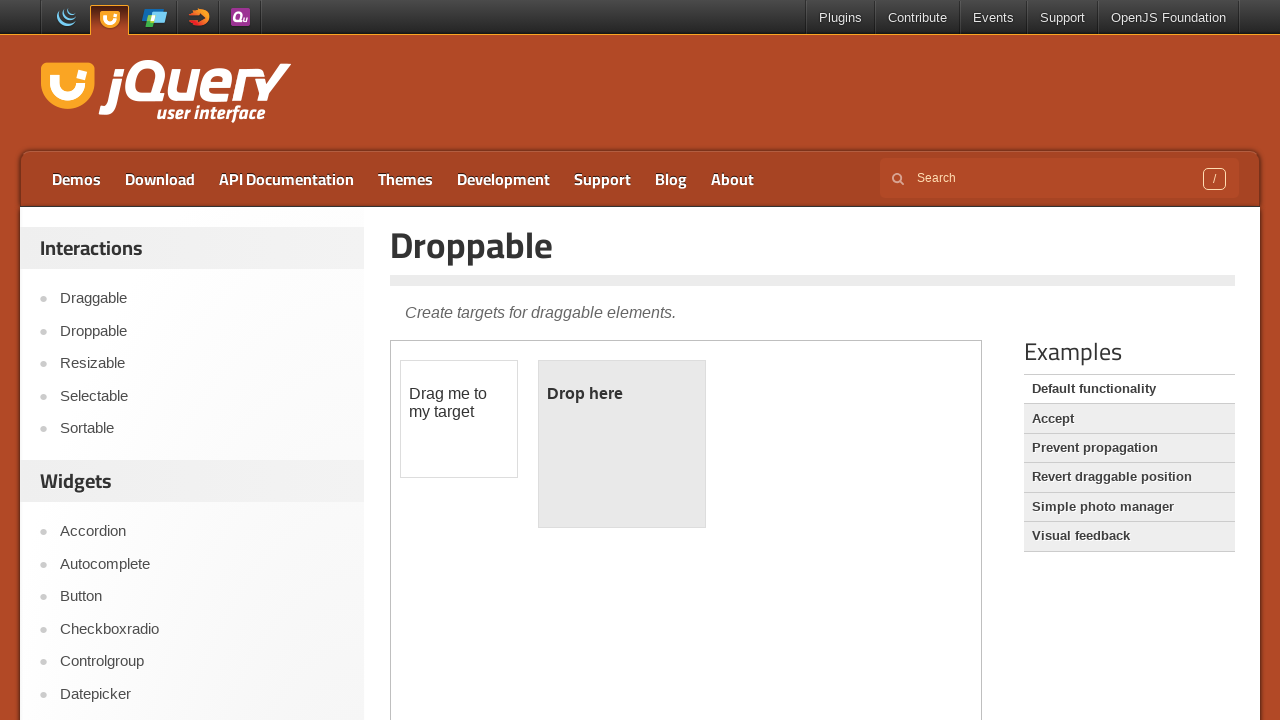

Droppable target became visible
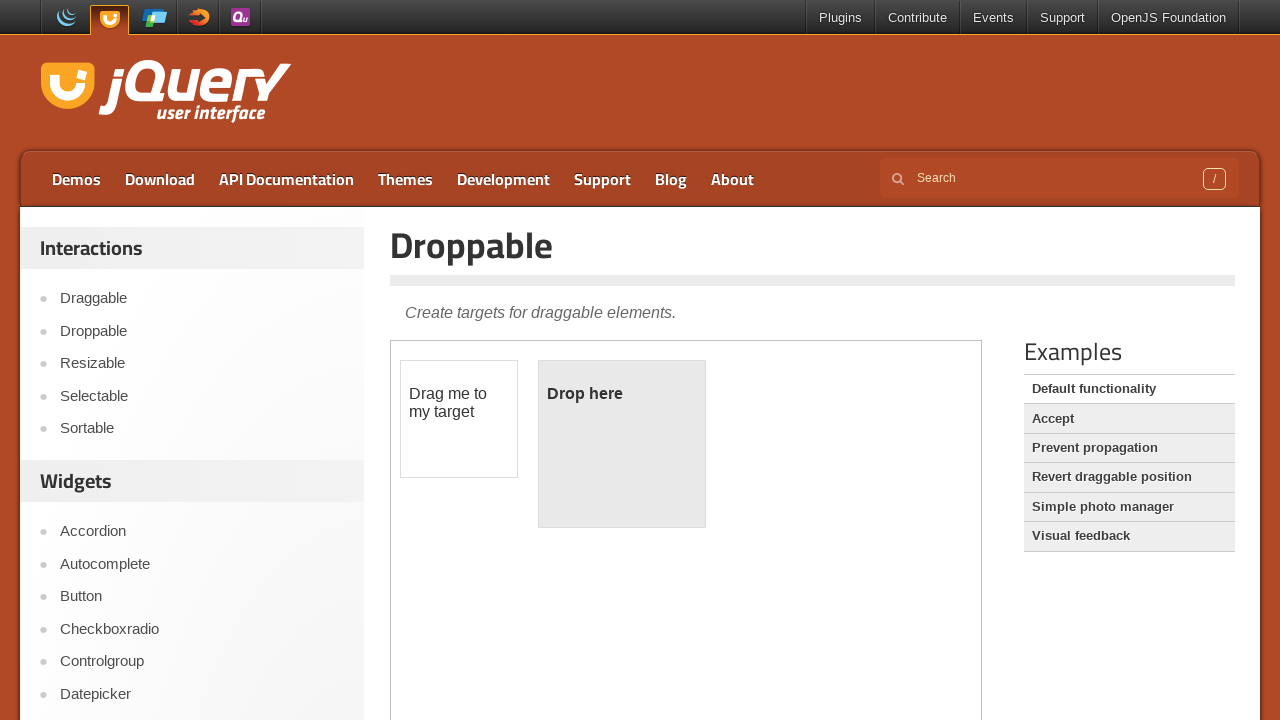

Dragged draggable element onto droppable target at (622, 444)
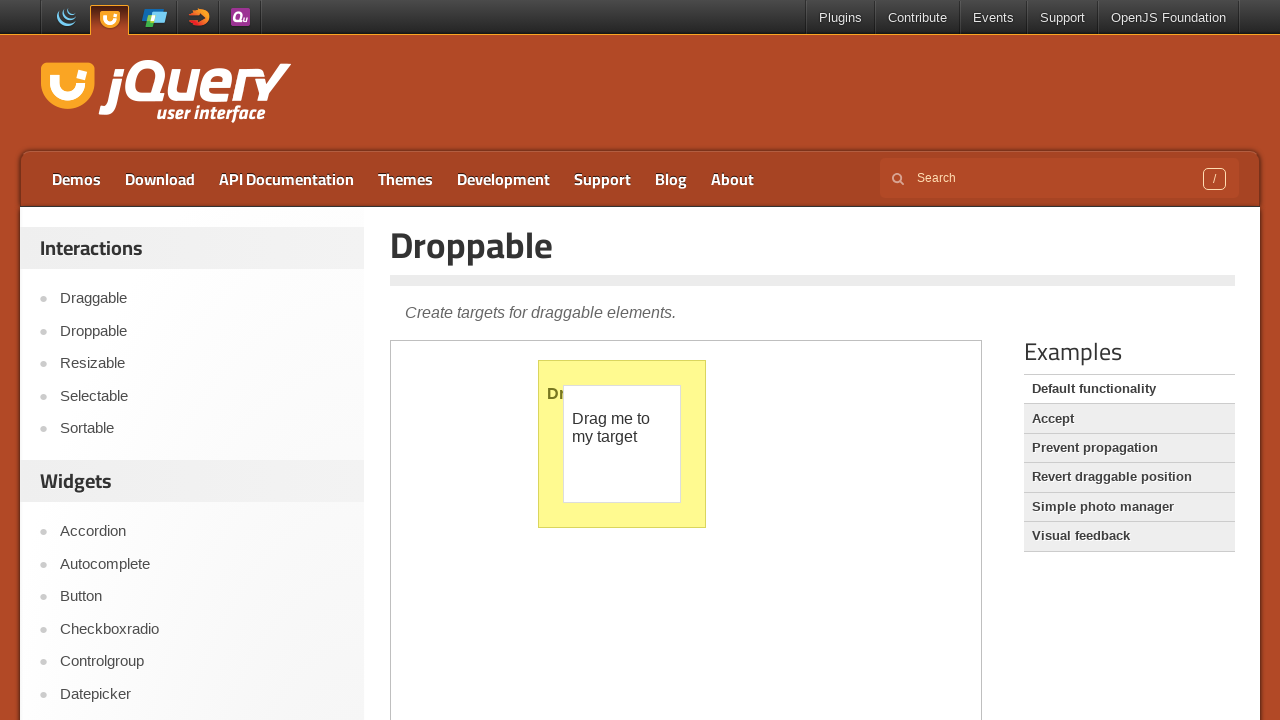

Verified drop was successful - droppable shows 'Dropped!' text
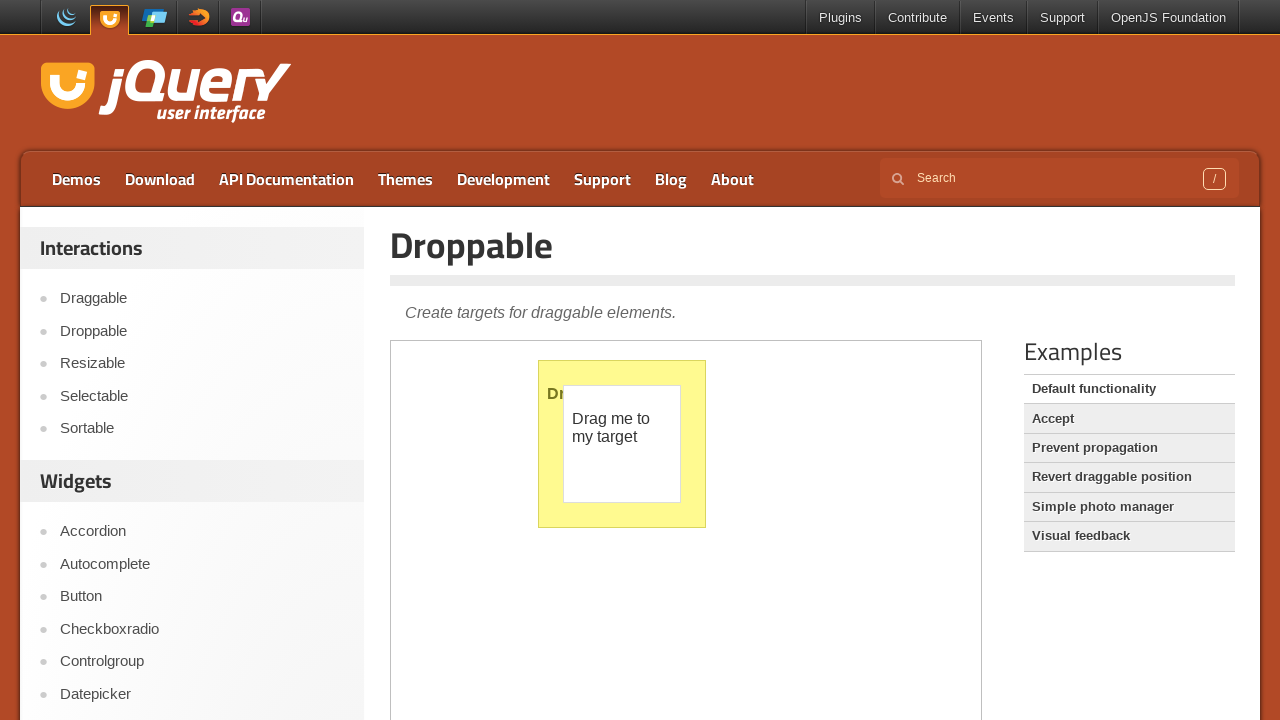

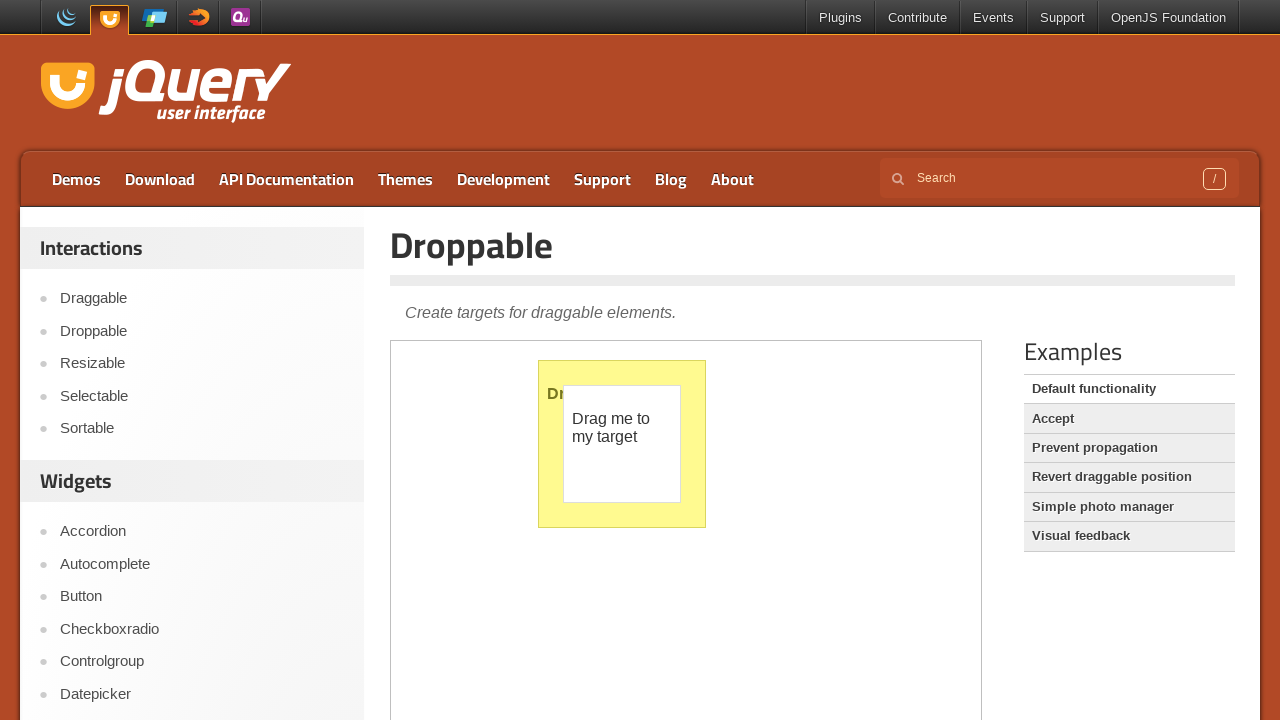